Tests dynamic element visibility by waiting for an element to become visible after a delay and verifying its text content

Starting URL: https://demoqa.com/dynamic-properties

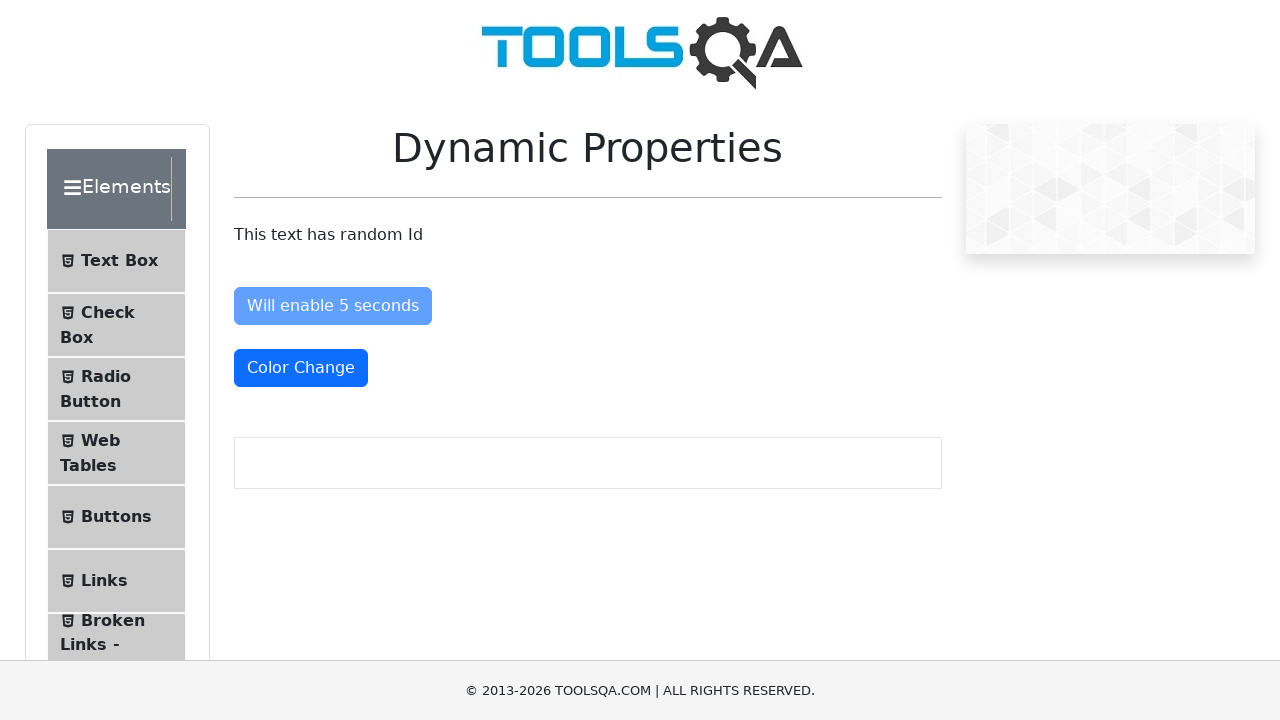

Waited for #visibleAfter element to become visible (timeout: 10000ms)
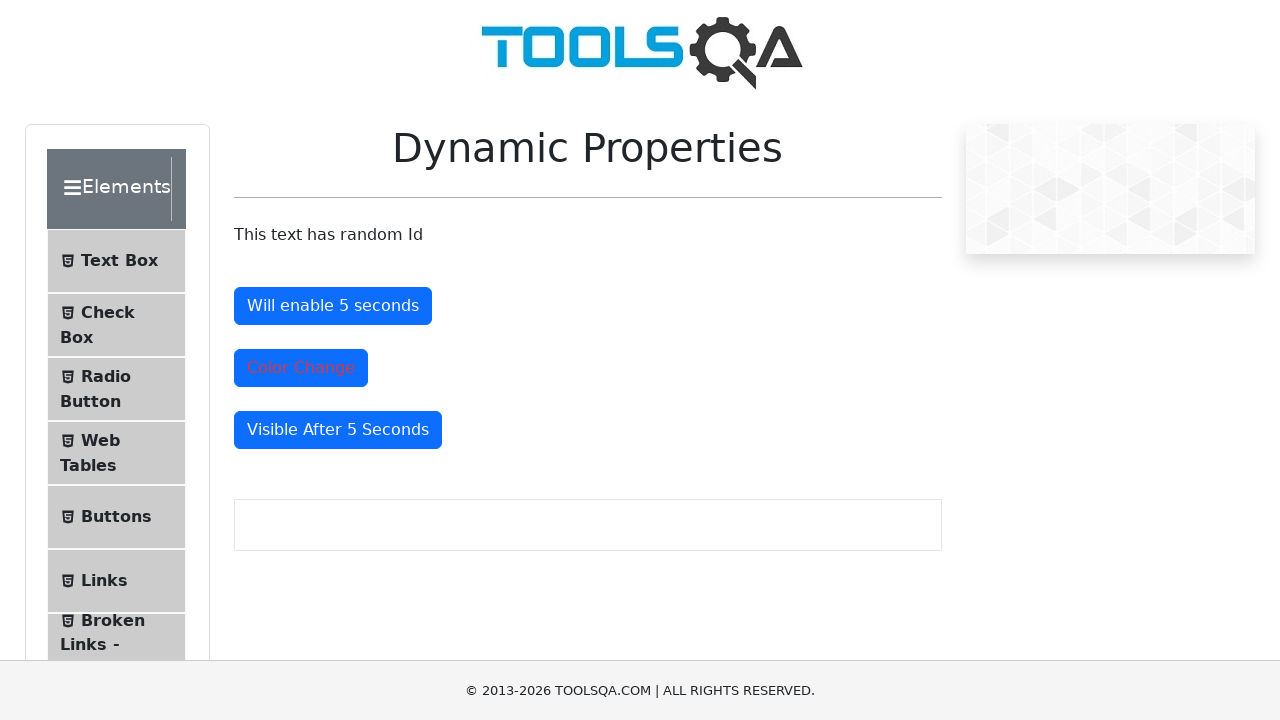

Retrieved text content from visible element: 'Visible After 5 Seconds'
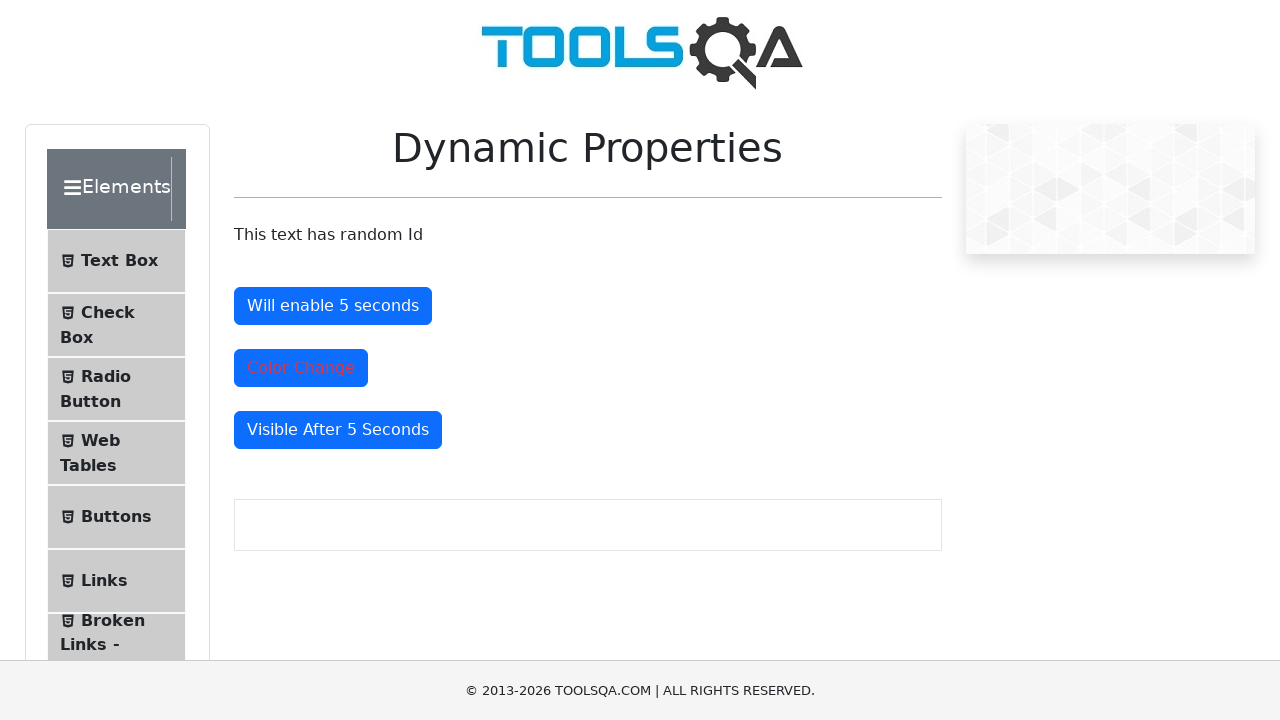

Printed element text to console: TEXT VISIBLE -->> Visible After 5 Seconds
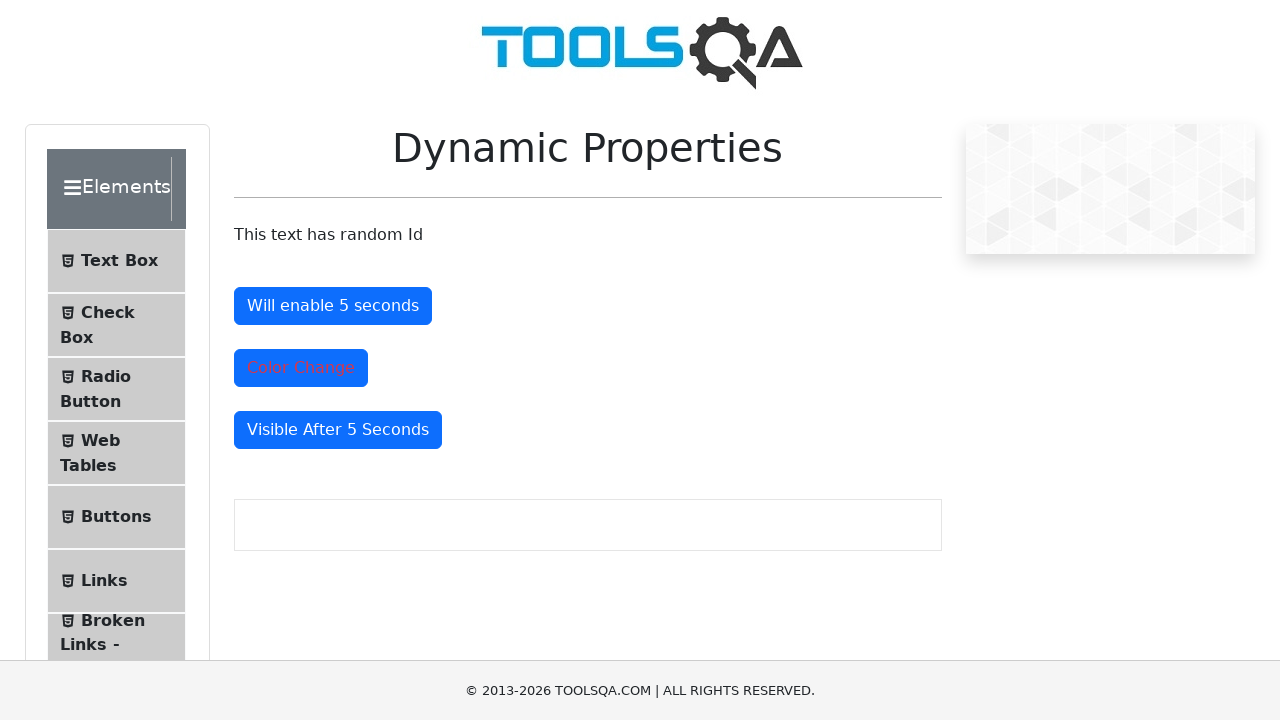

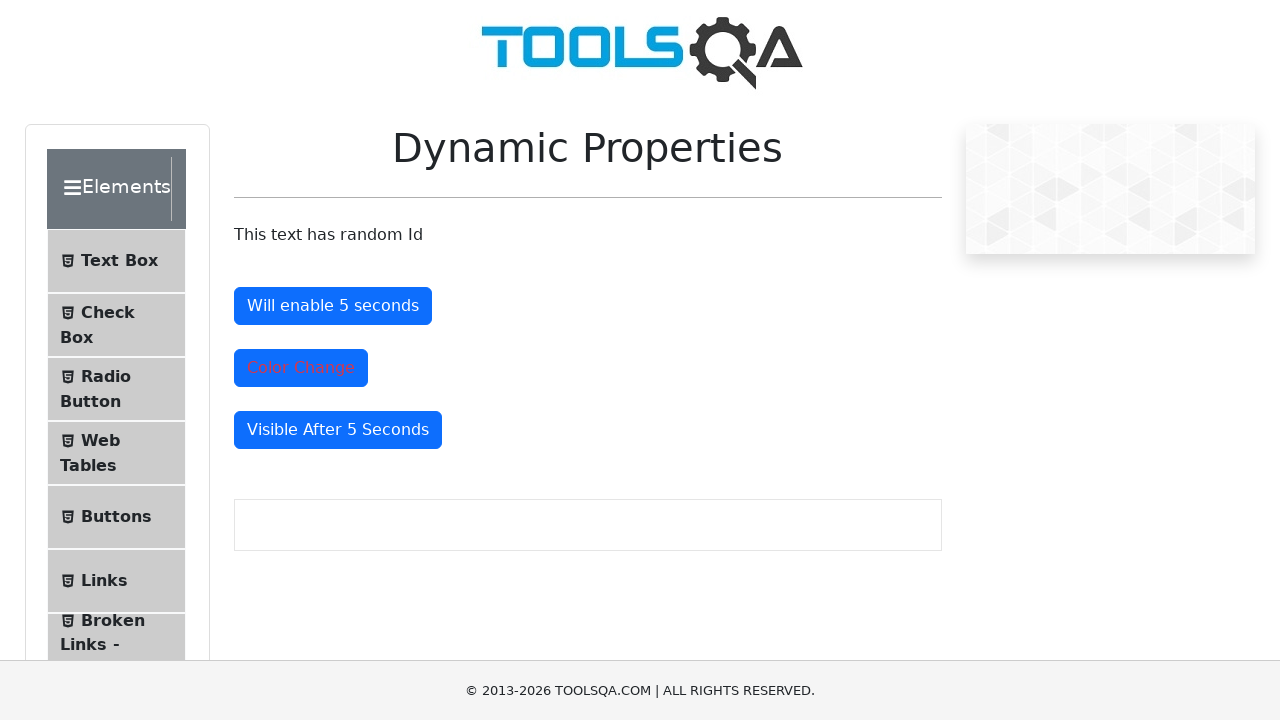